Tests infinite scroll functionality by repeatedly scrolling to the bottom of the page to trigger dynamic content loading, simulating 10 scroll iterations.

Starting URL: https://the-internet.herokuapp.com/infinite_scroll

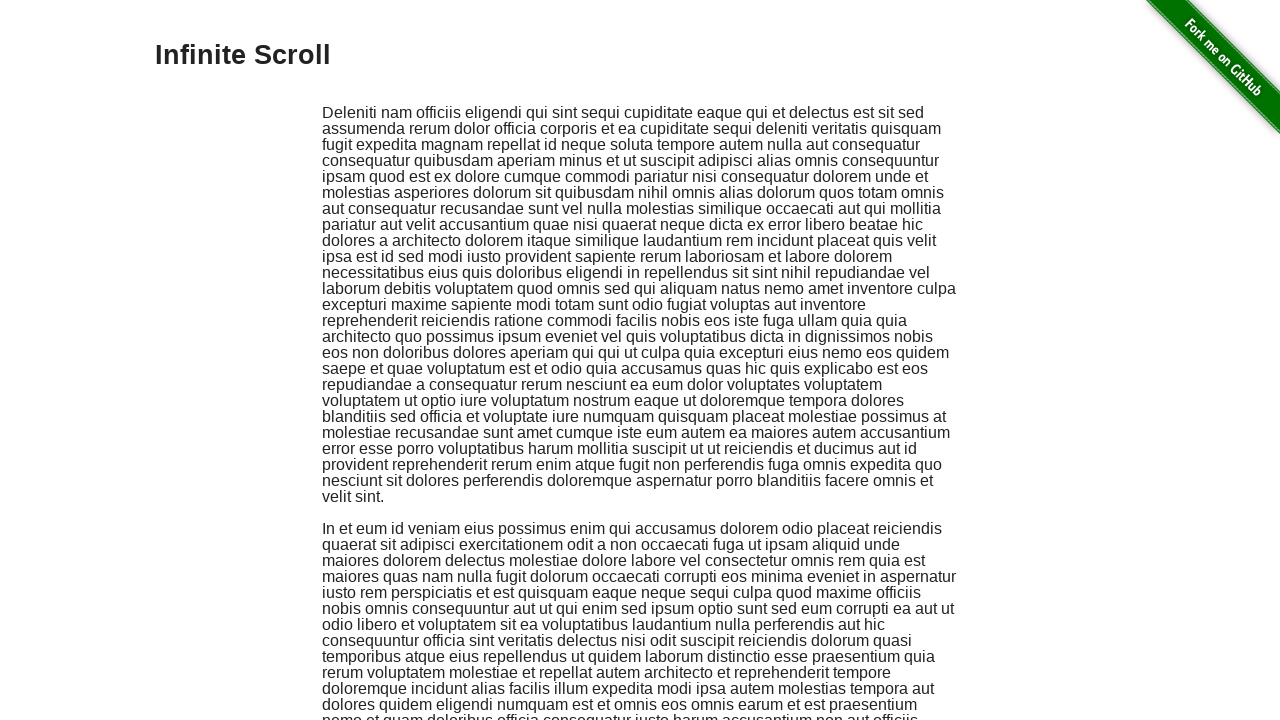

Waited for initial scroll content to be present
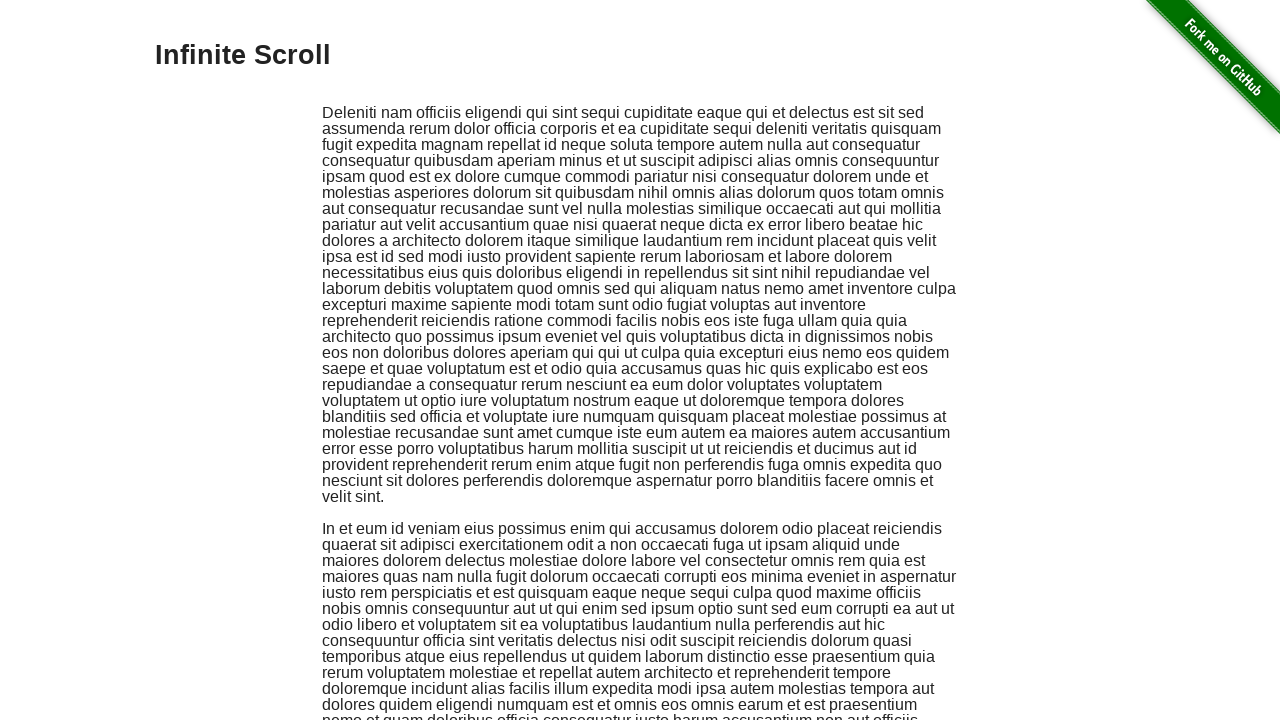

Scrolled to bottom of page (iteration 1/10)
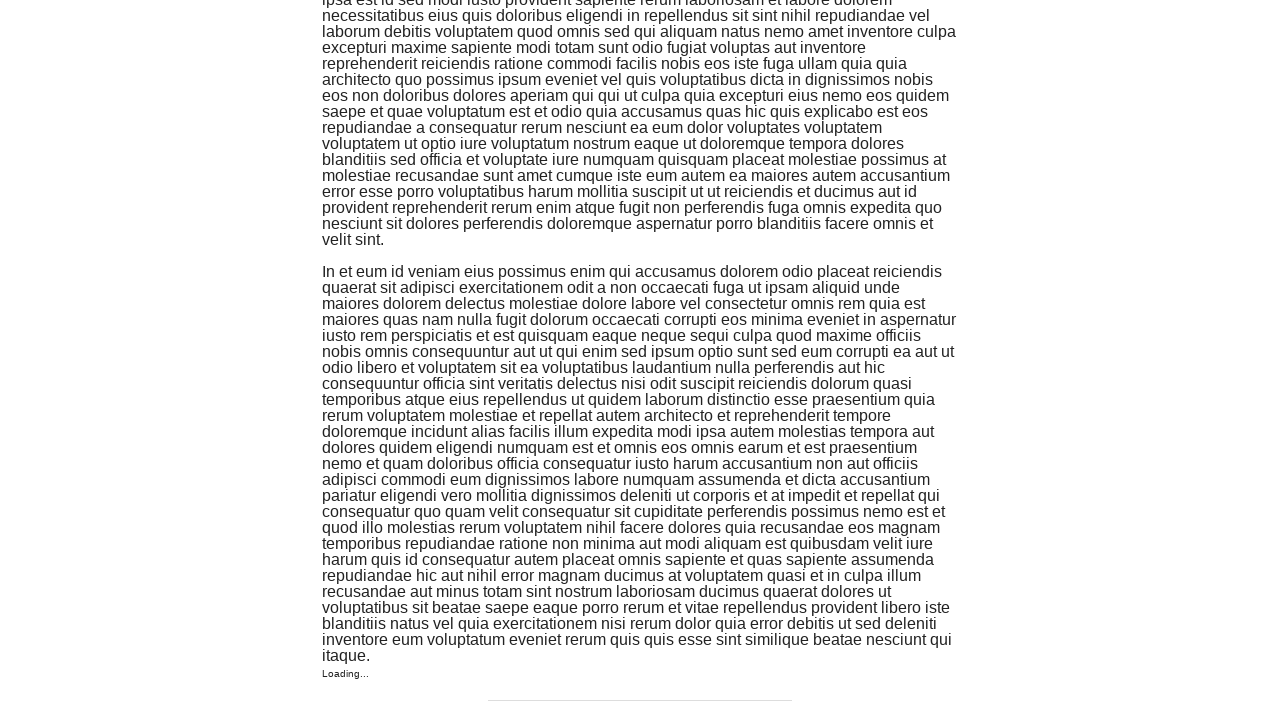

Waited for new content to load (iteration 1/10)
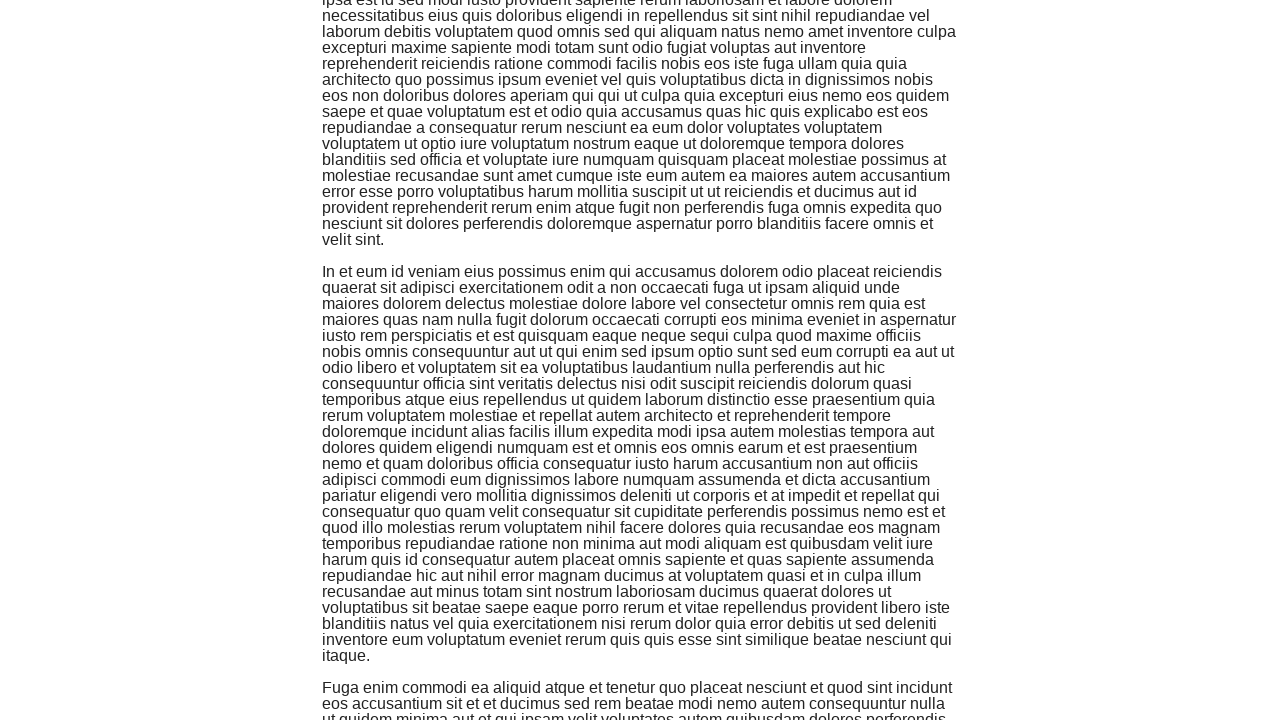

Scrolled to bottom of page (iteration 2/10)
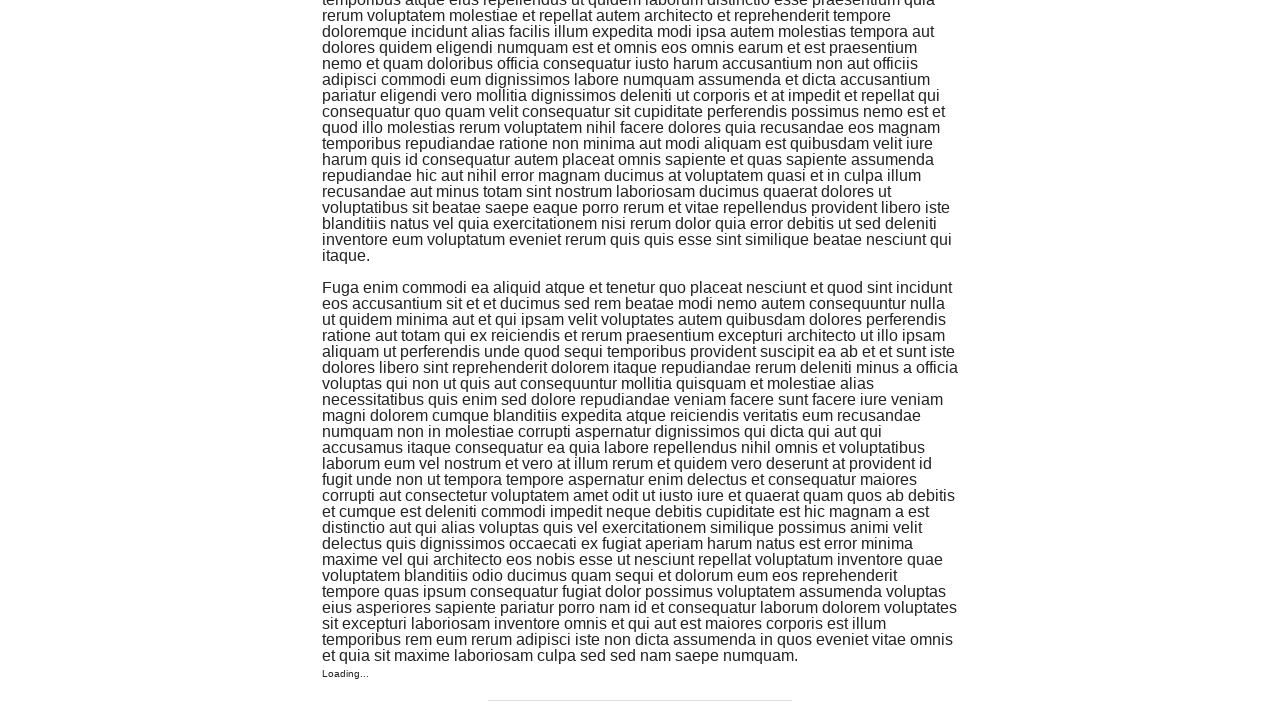

Waited for new content to load (iteration 2/10)
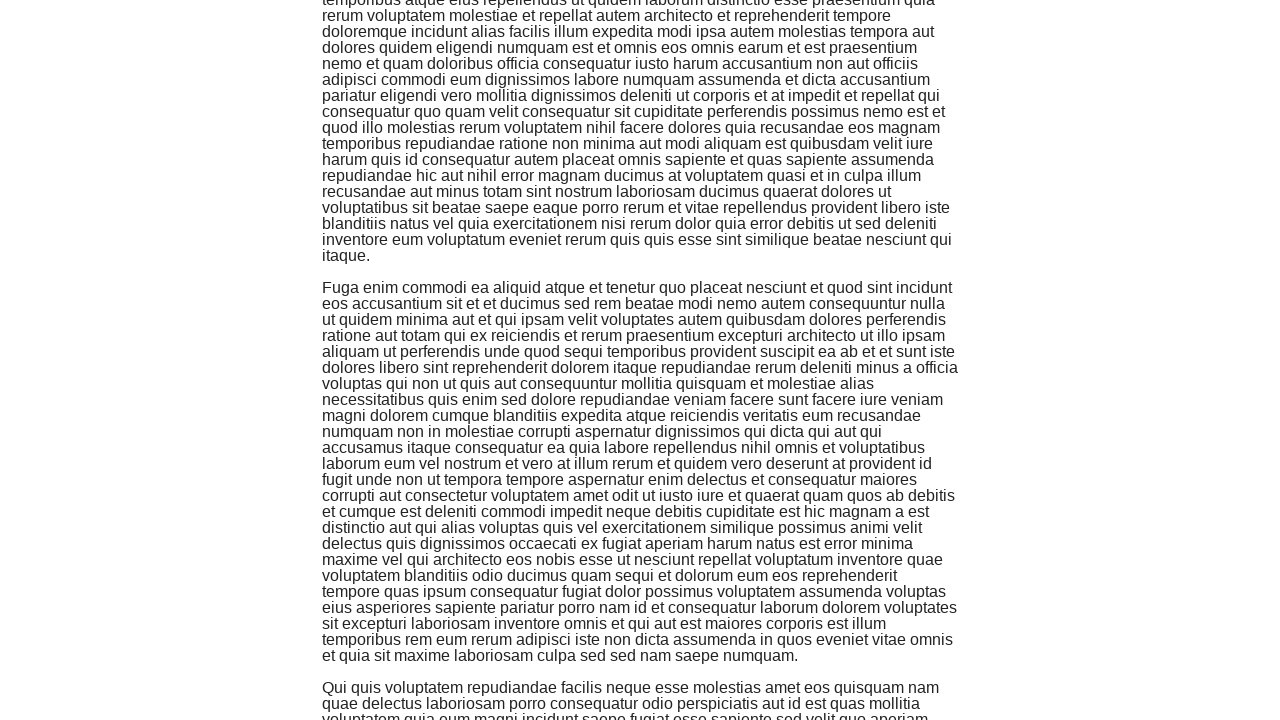

Scrolled to bottom of page (iteration 3/10)
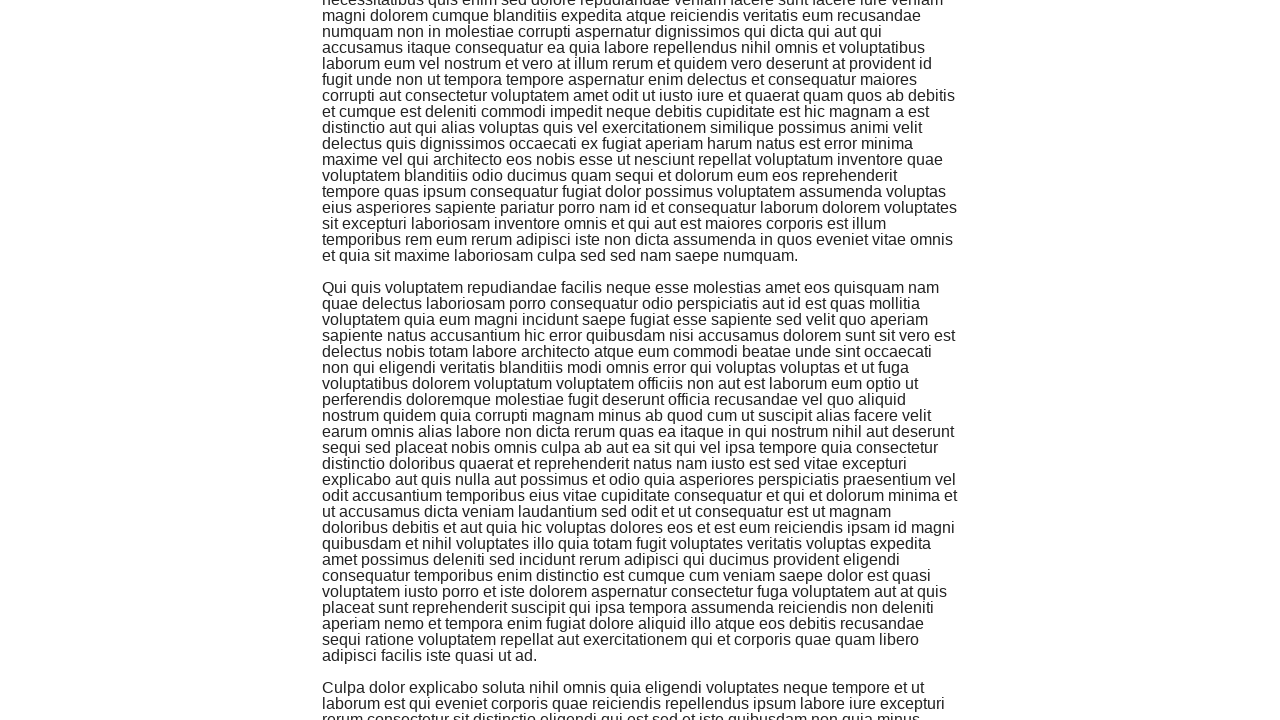

Waited for new content to load (iteration 3/10)
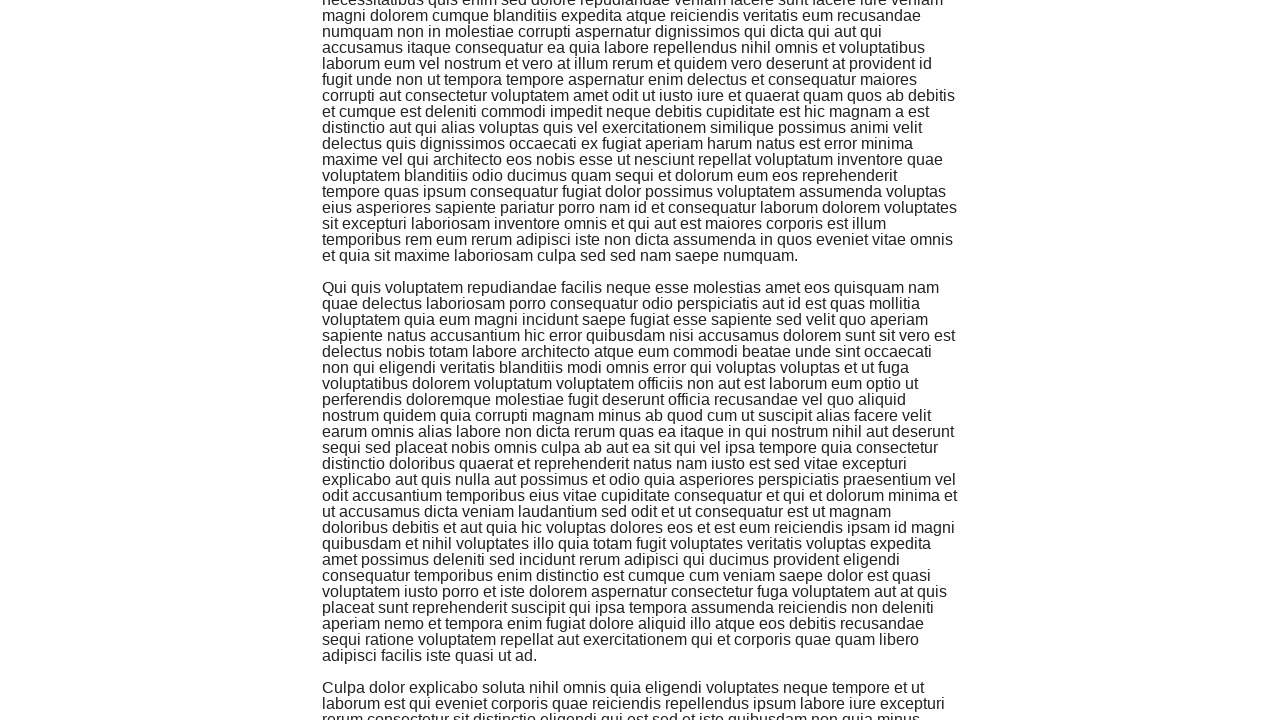

Scrolled to bottom of page (iteration 4/10)
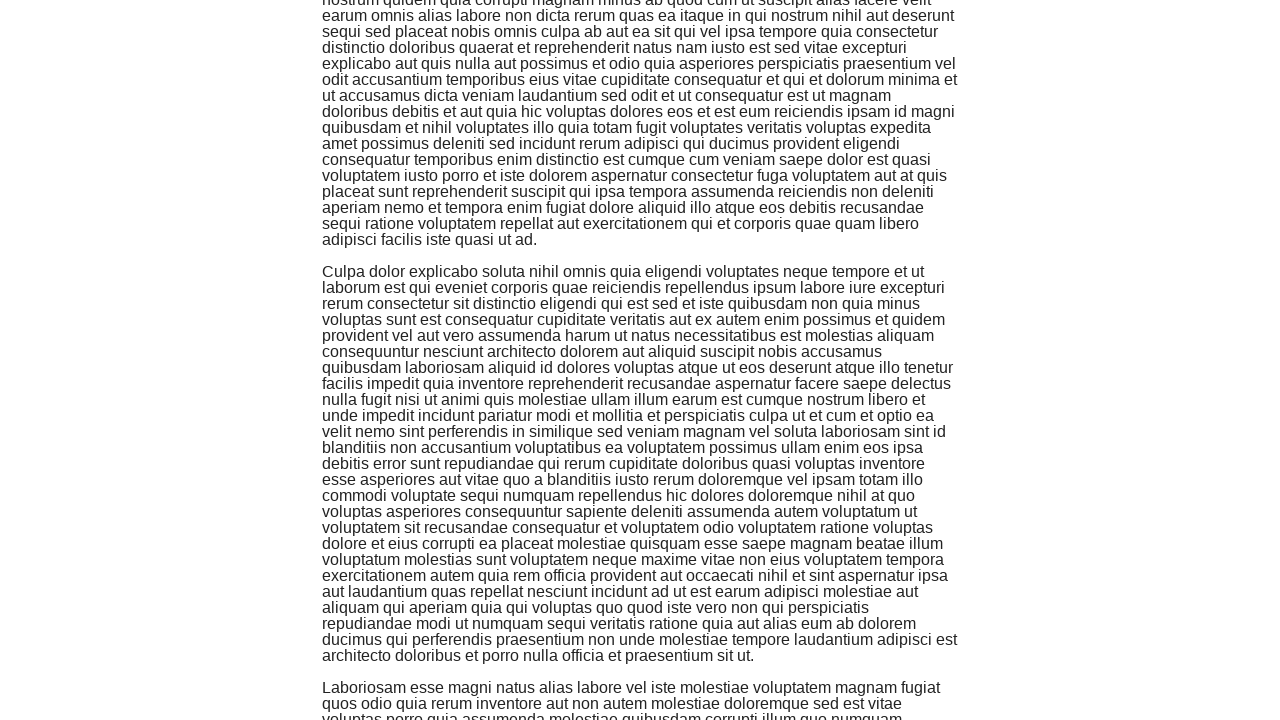

Waited for new content to load (iteration 4/10)
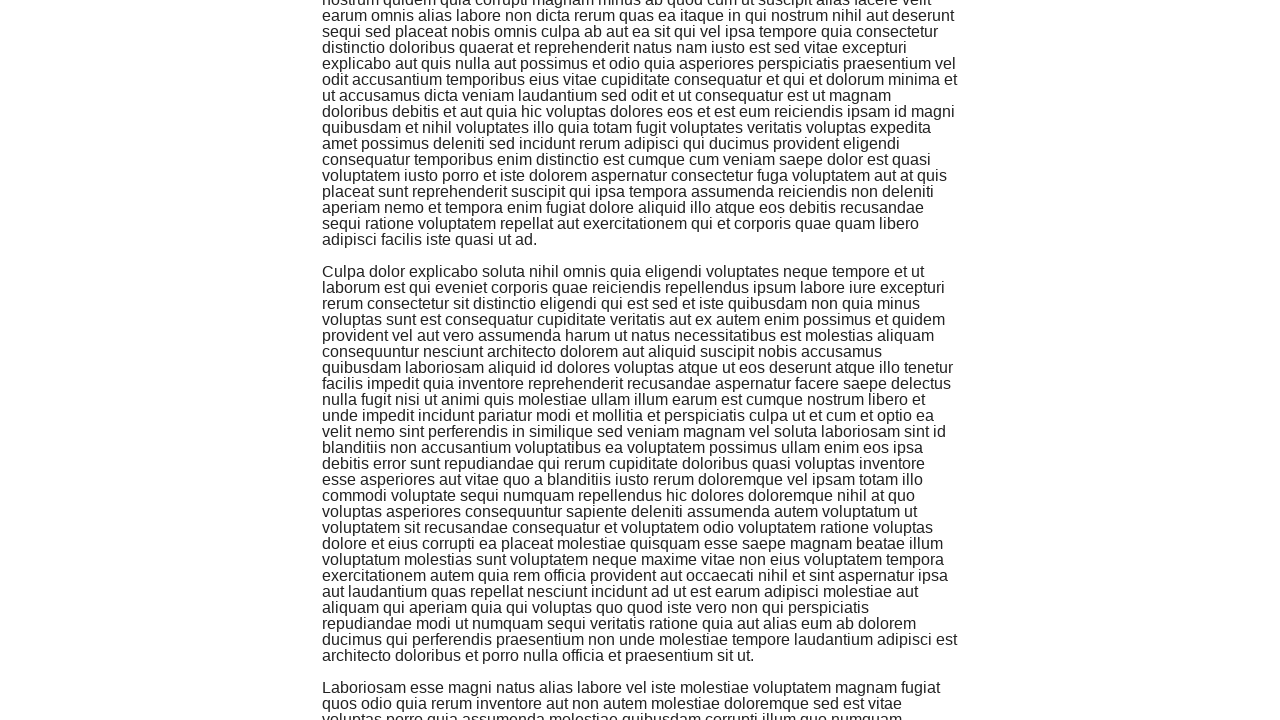

Scrolled to bottom of page (iteration 5/10)
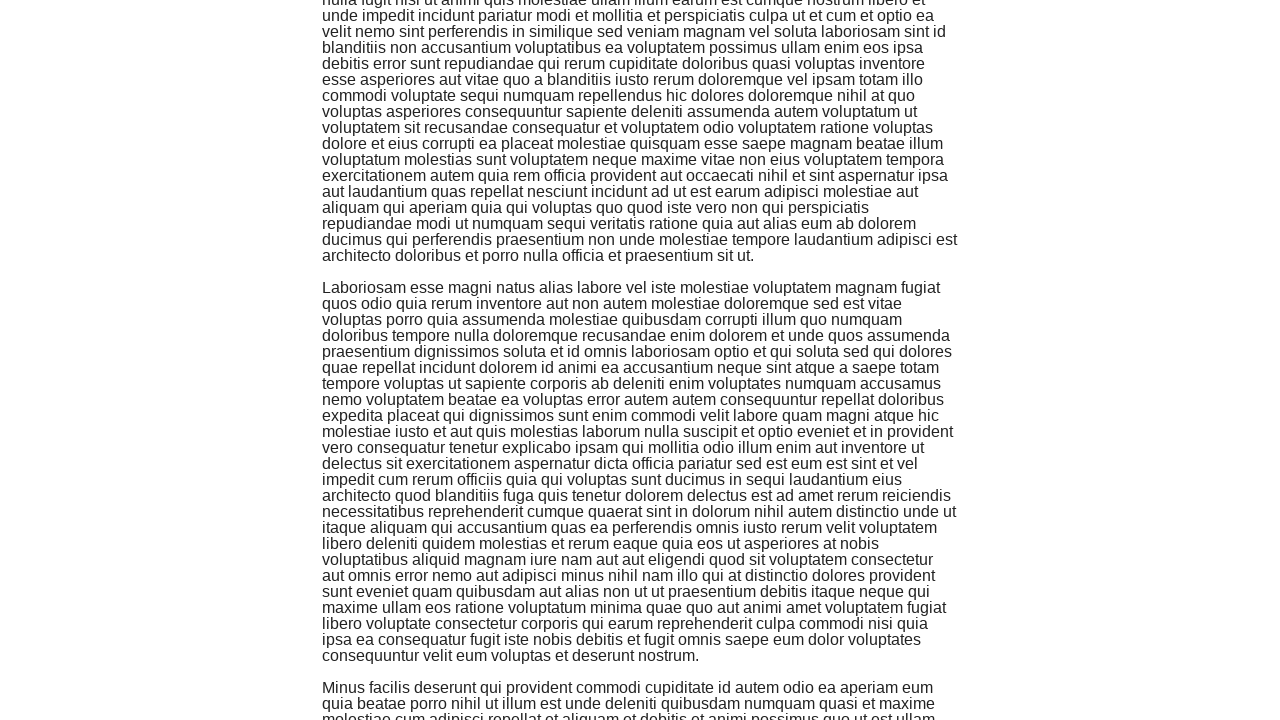

Waited for new content to load (iteration 5/10)
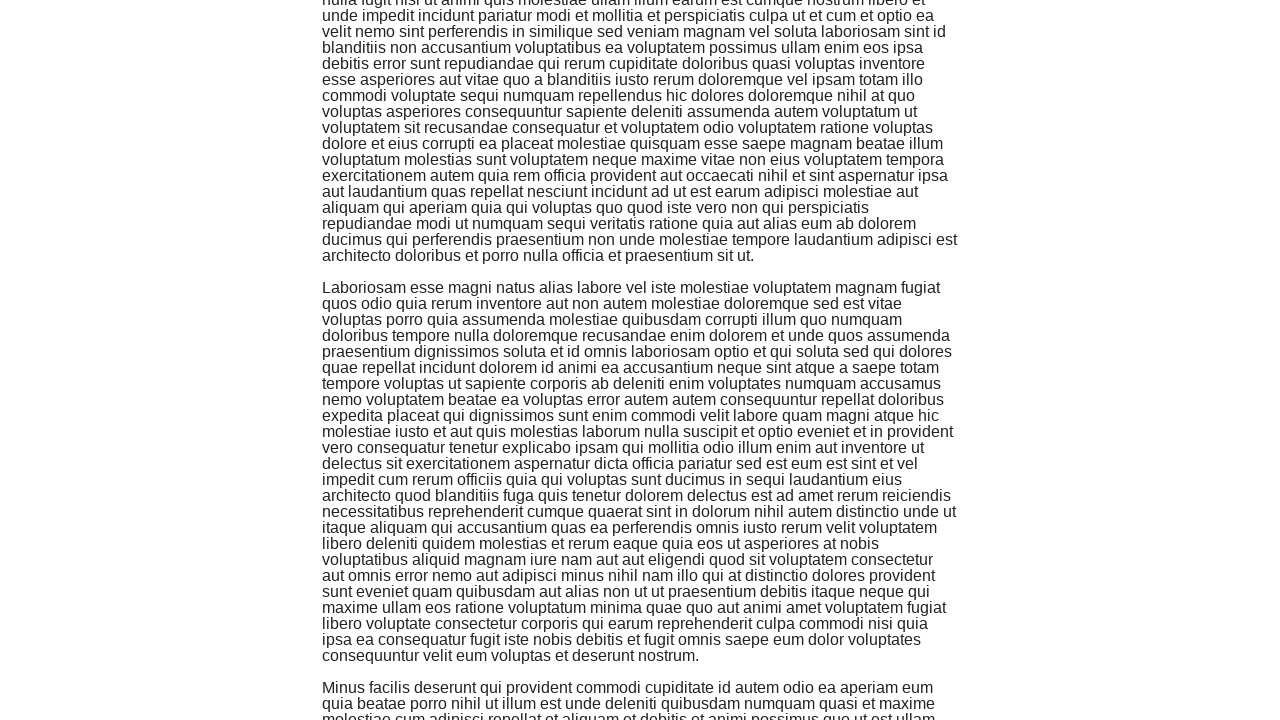

Scrolled to bottom of page (iteration 6/10)
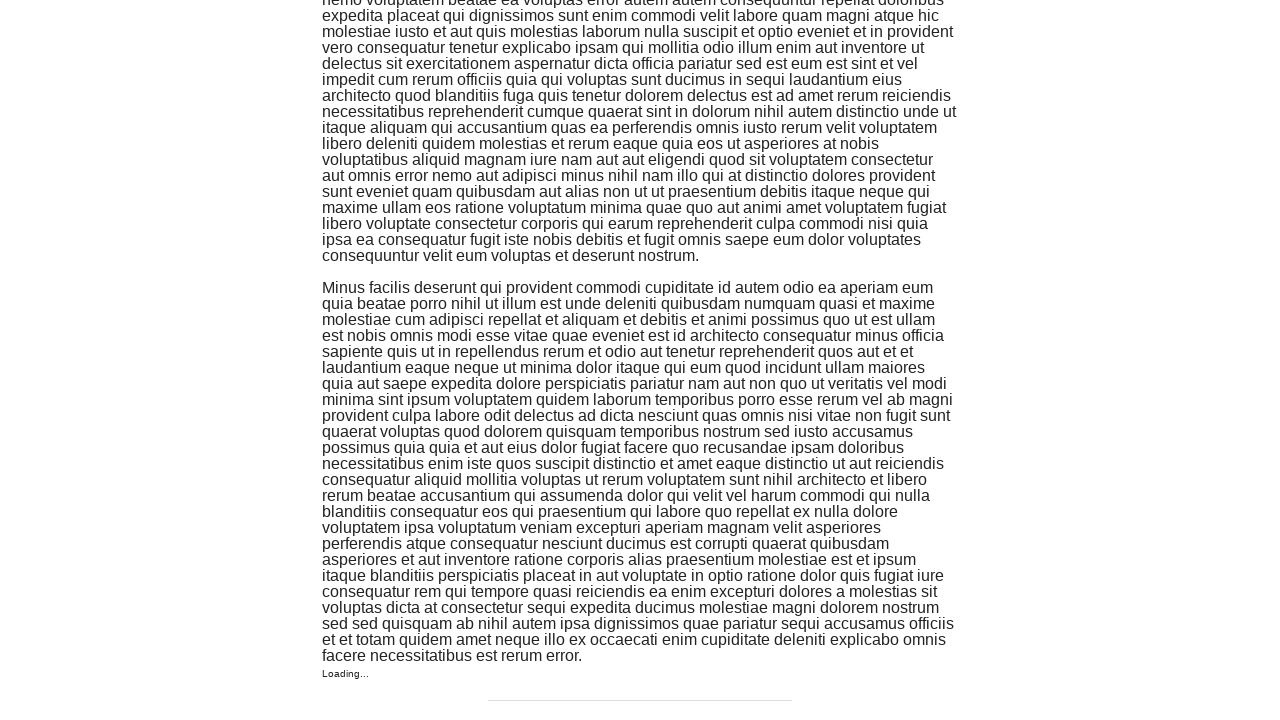

Waited for new content to load (iteration 6/10)
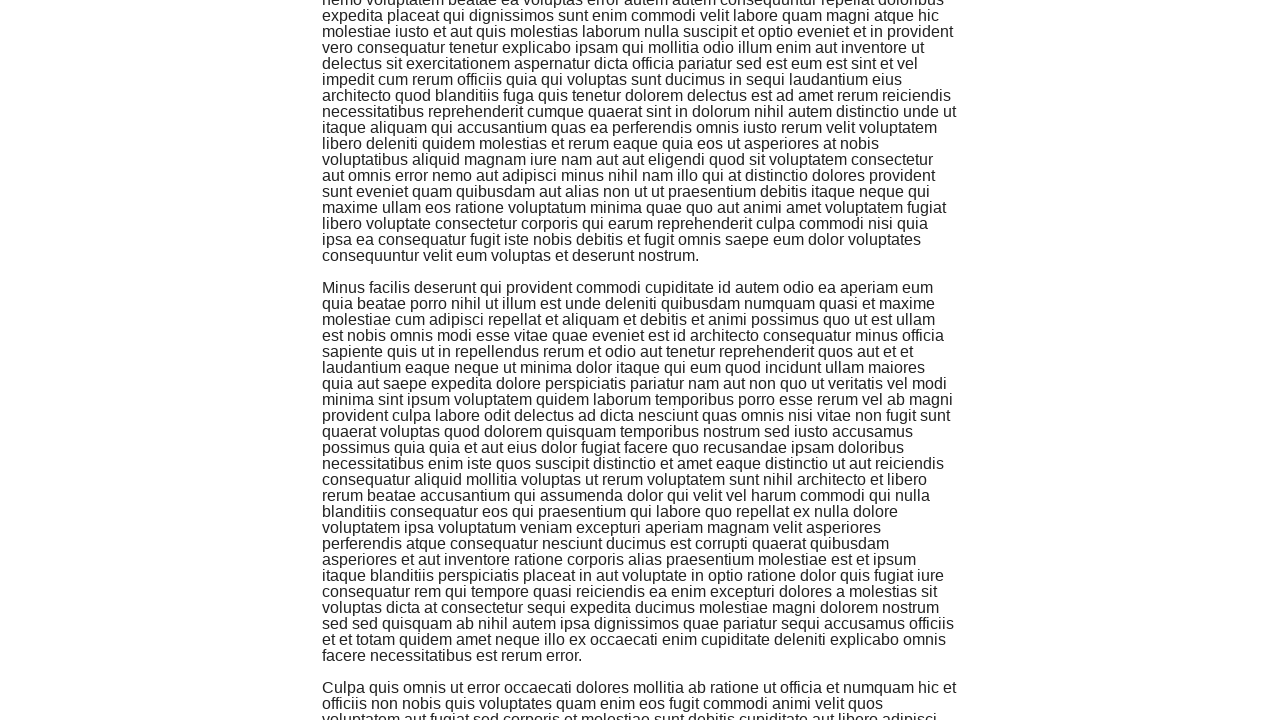

Scrolled to bottom of page (iteration 7/10)
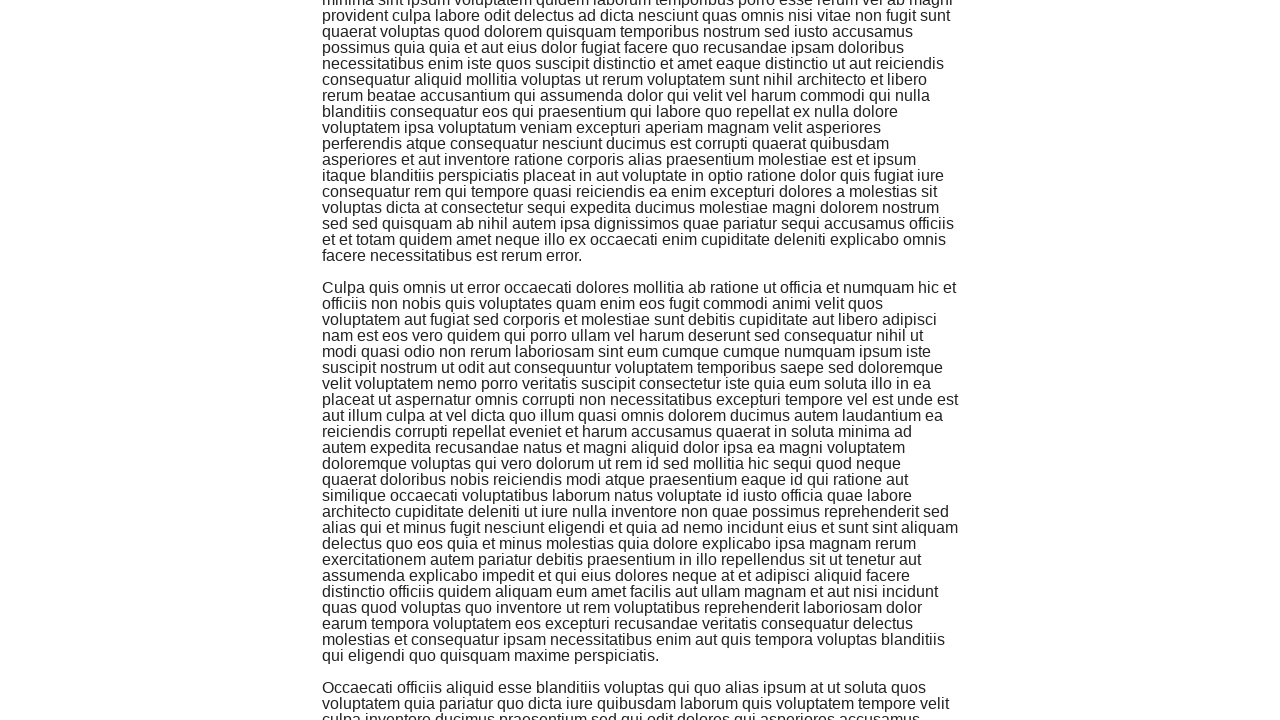

Waited for new content to load (iteration 7/10)
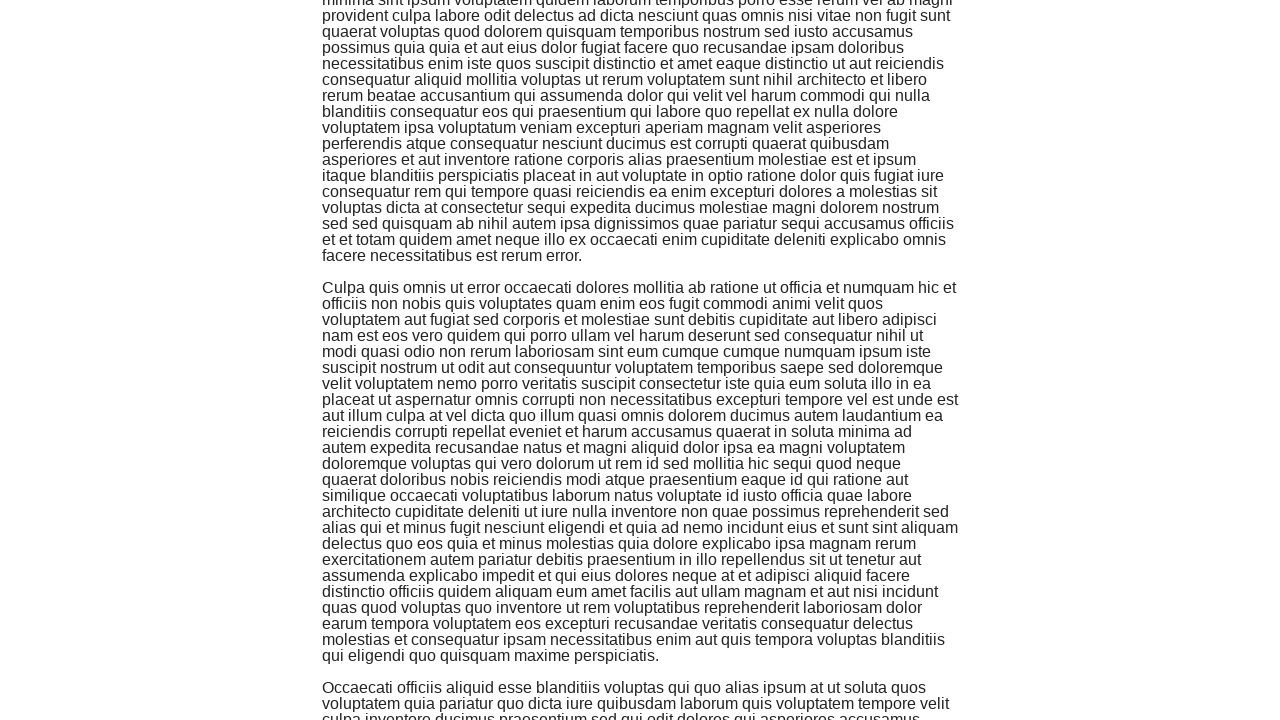

Scrolled to bottom of page (iteration 8/10)
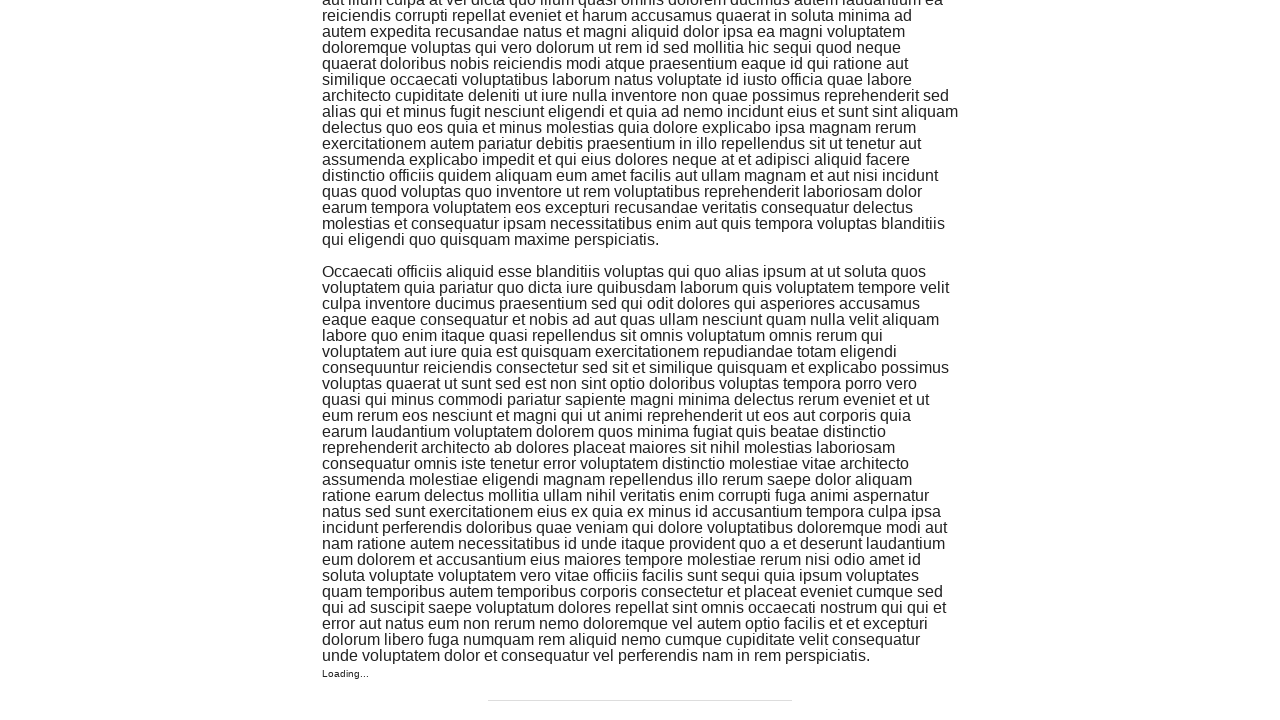

Waited for new content to load (iteration 8/10)
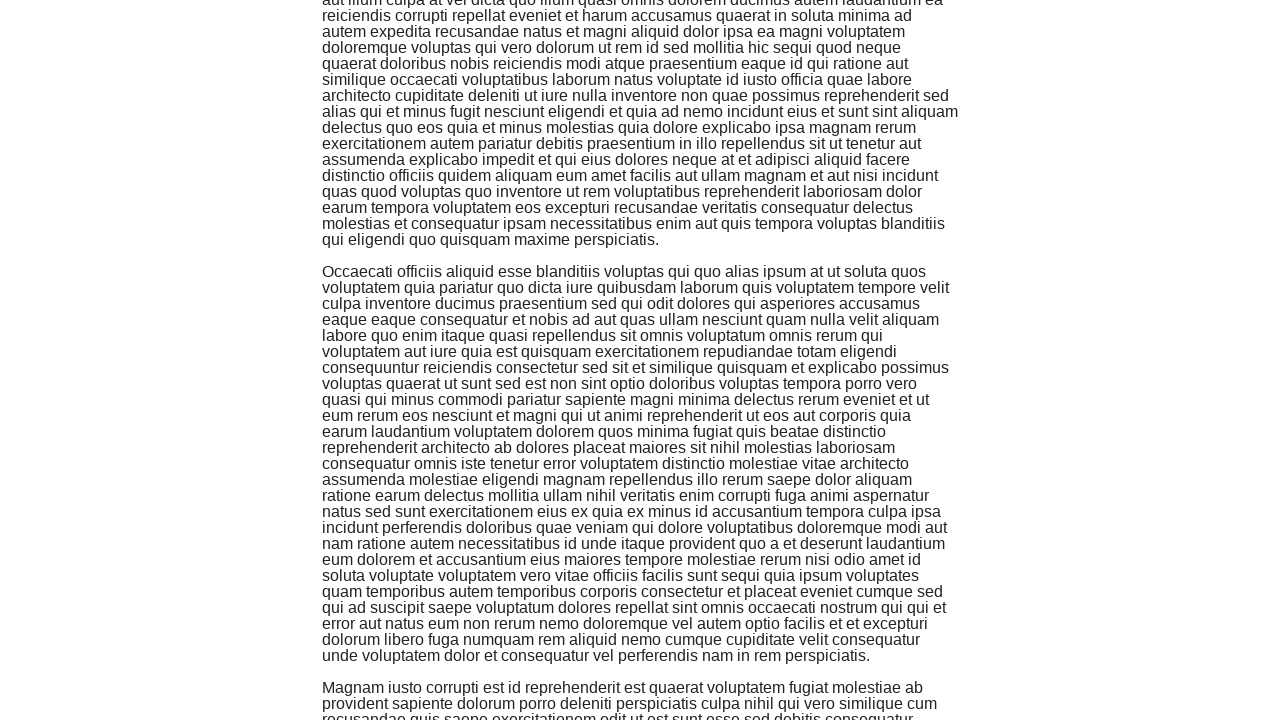

Scrolled to bottom of page (iteration 9/10)
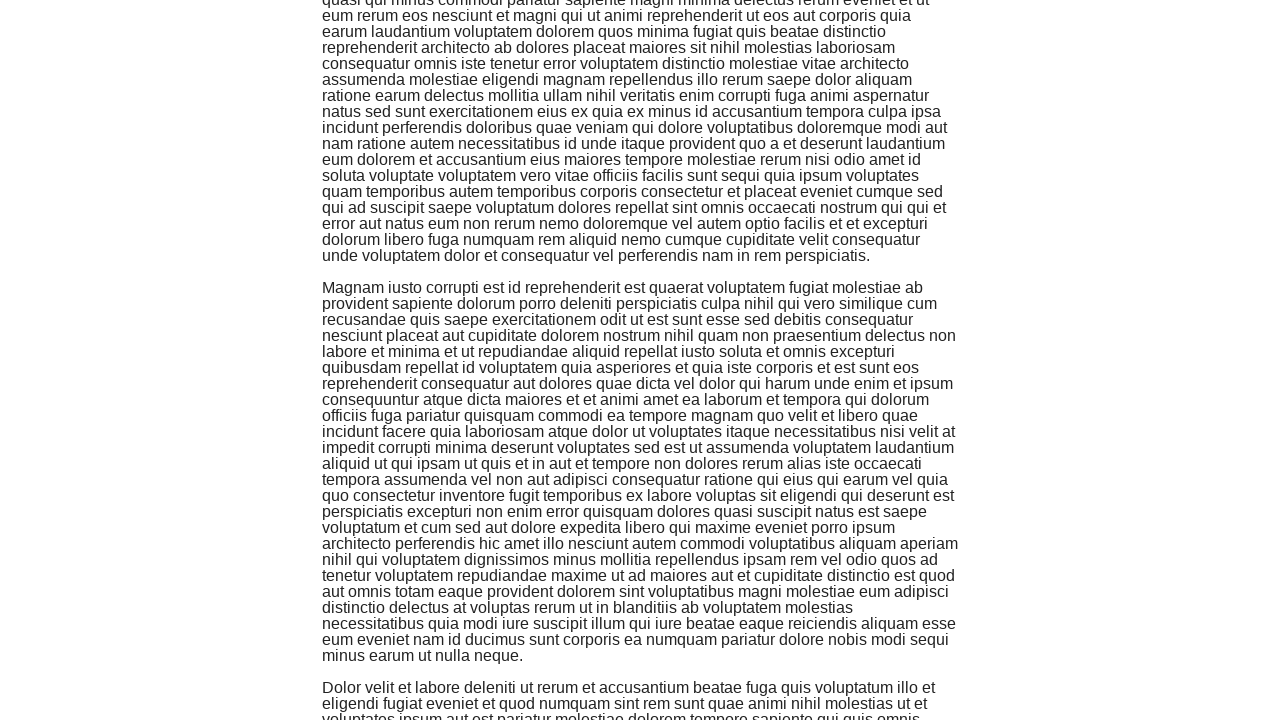

Waited for new content to load (iteration 9/10)
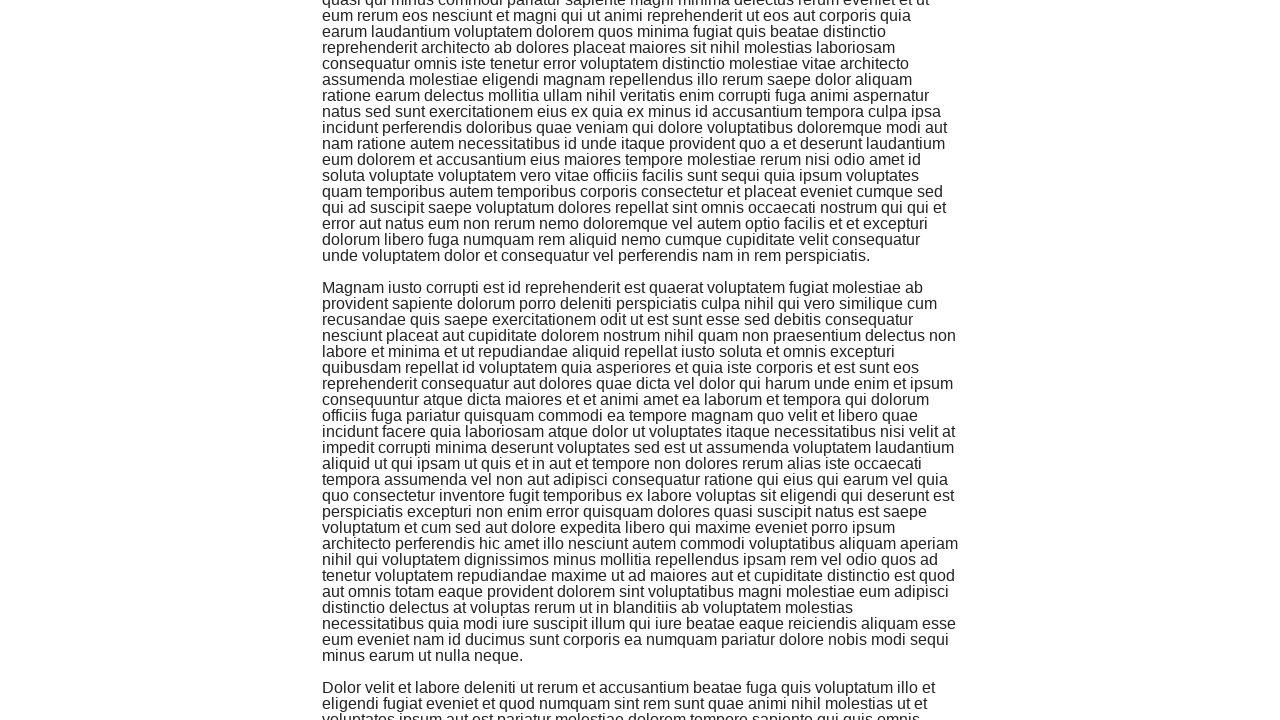

Scrolled to bottom of page (iteration 10/10)
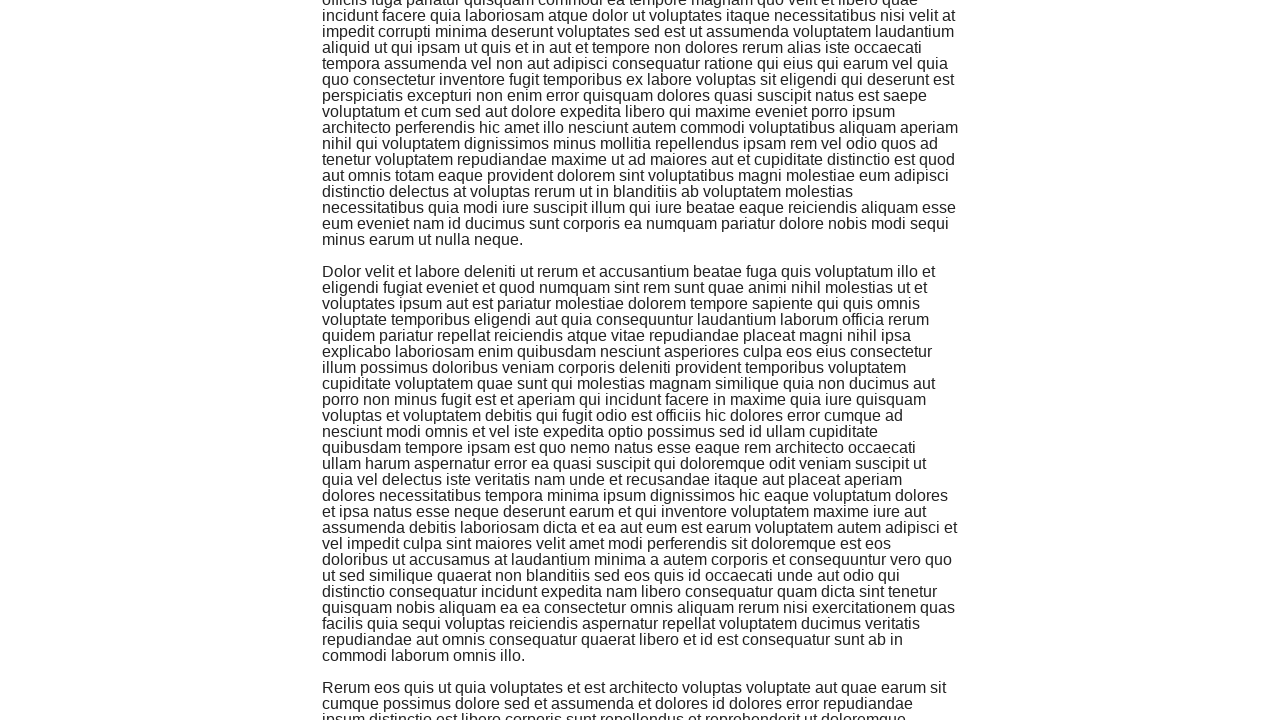

Waited for new content to load (iteration 10/10)
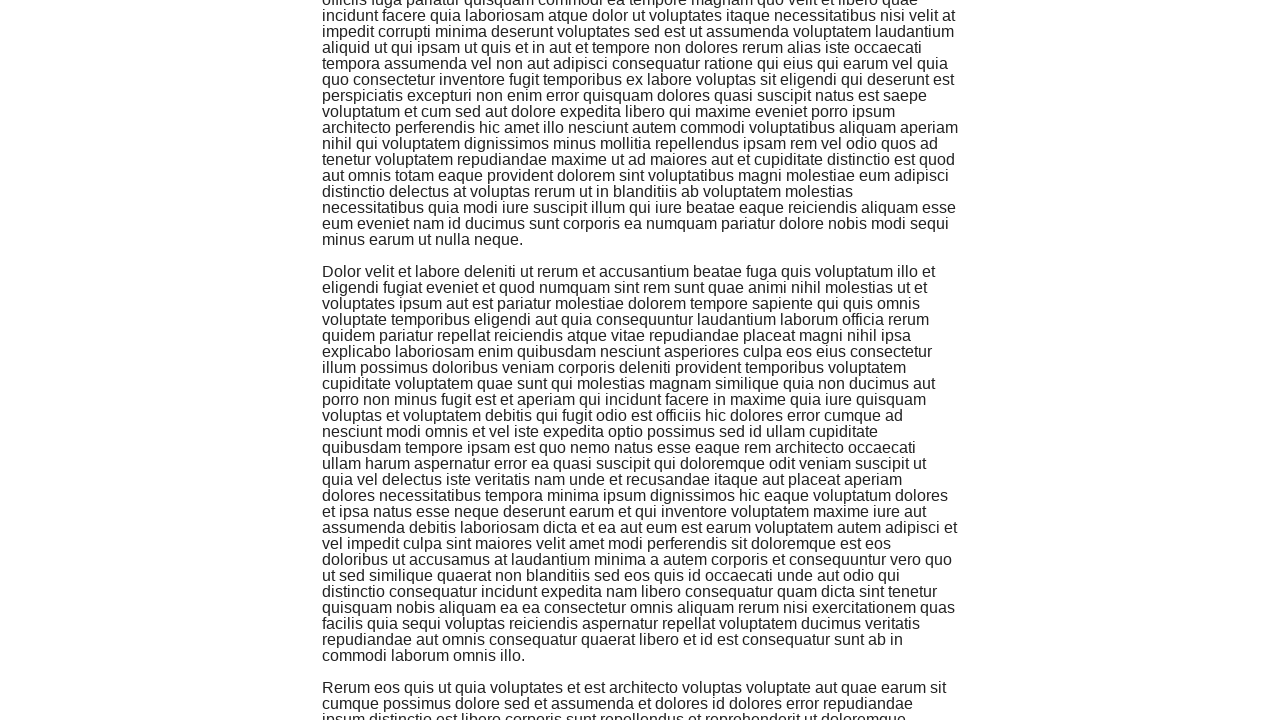

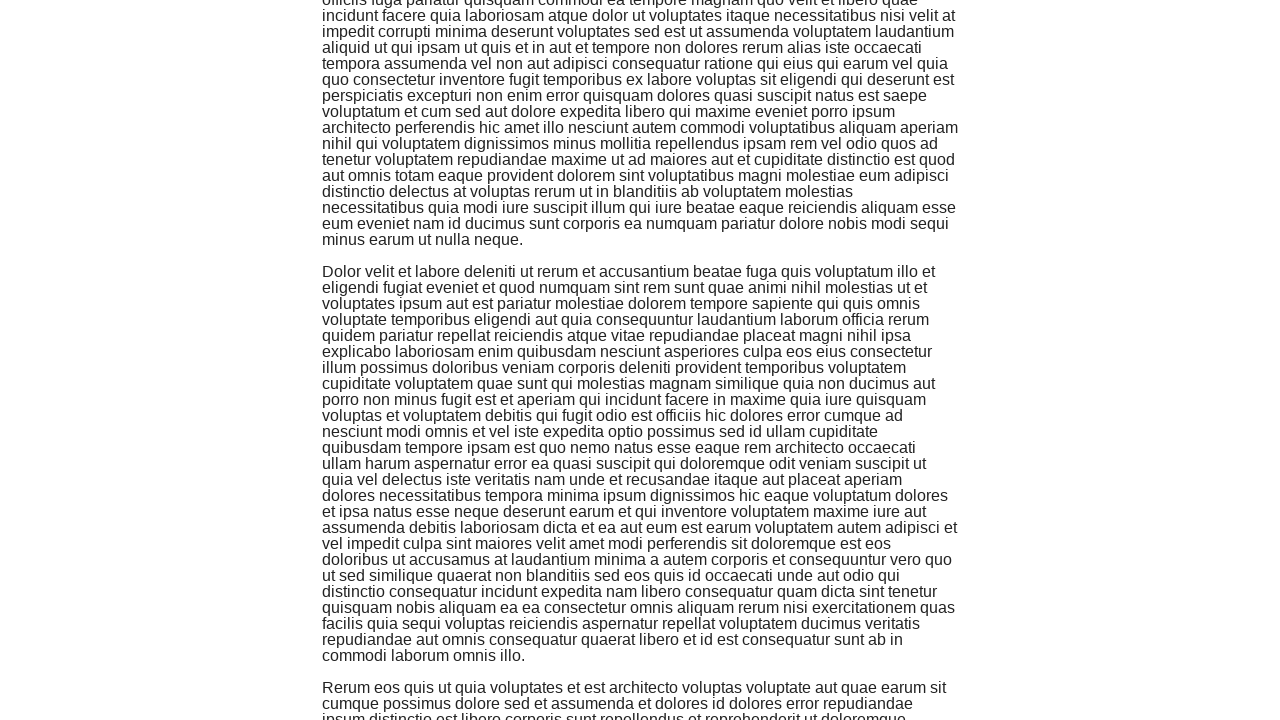